Tests explicit wait functionality by clicking the Remove button on the dynamic controls page and verifying that the "It's gone!" message appears after the checkbox is removed.

Starting URL: https://the-internet.herokuapp.com/dynamic_controls

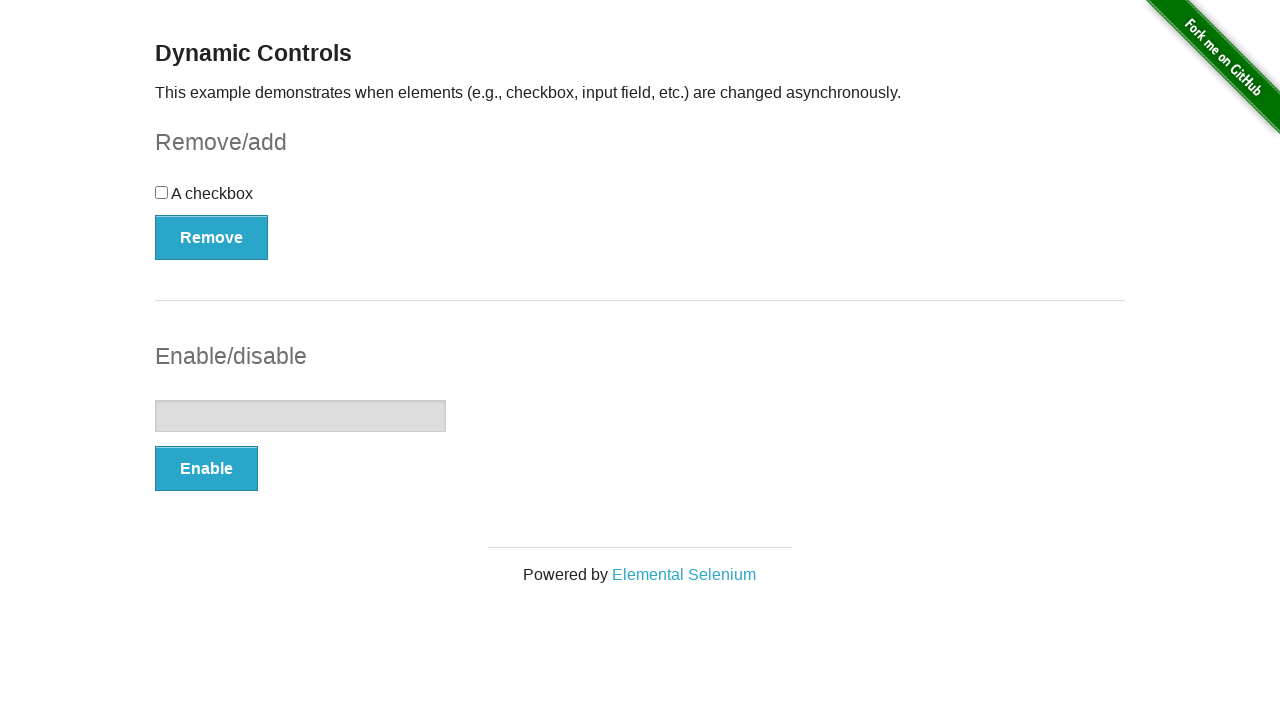

Clicked the Remove button on the dynamic controls page at (212, 237) on button:has-text('Remove')
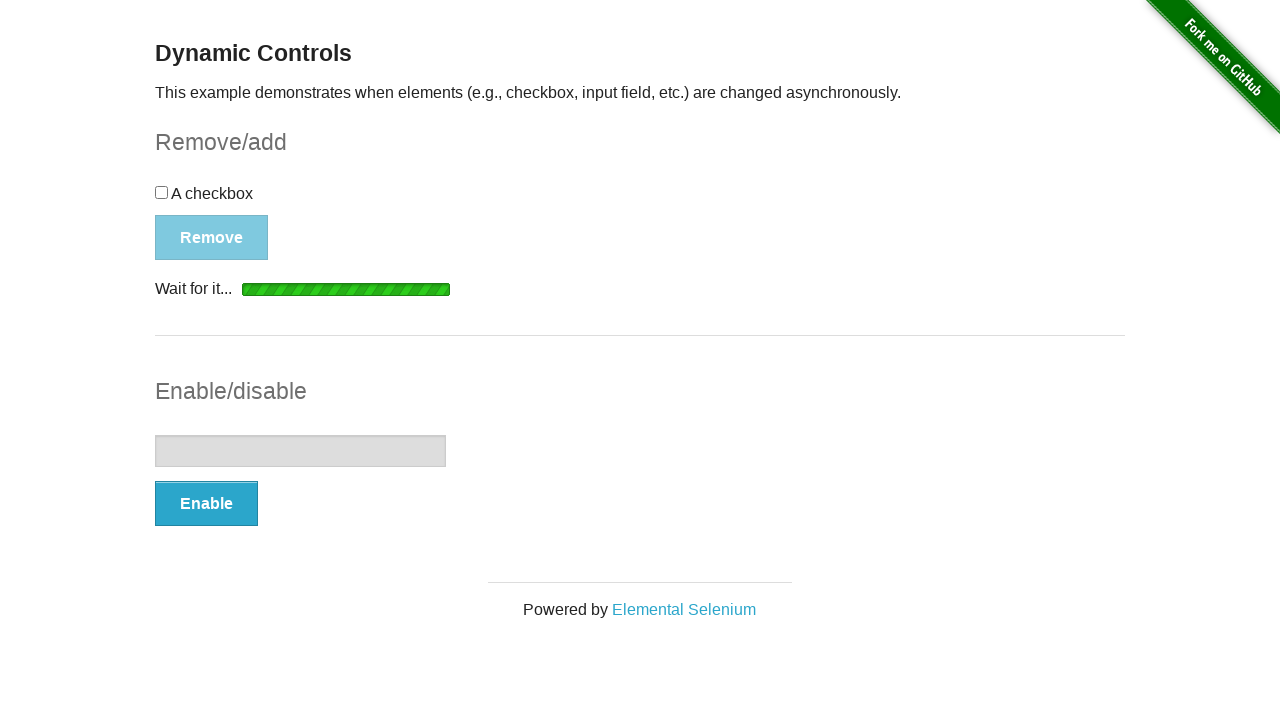

Waited for the 'It's gone!' message to appear (p#message selector)
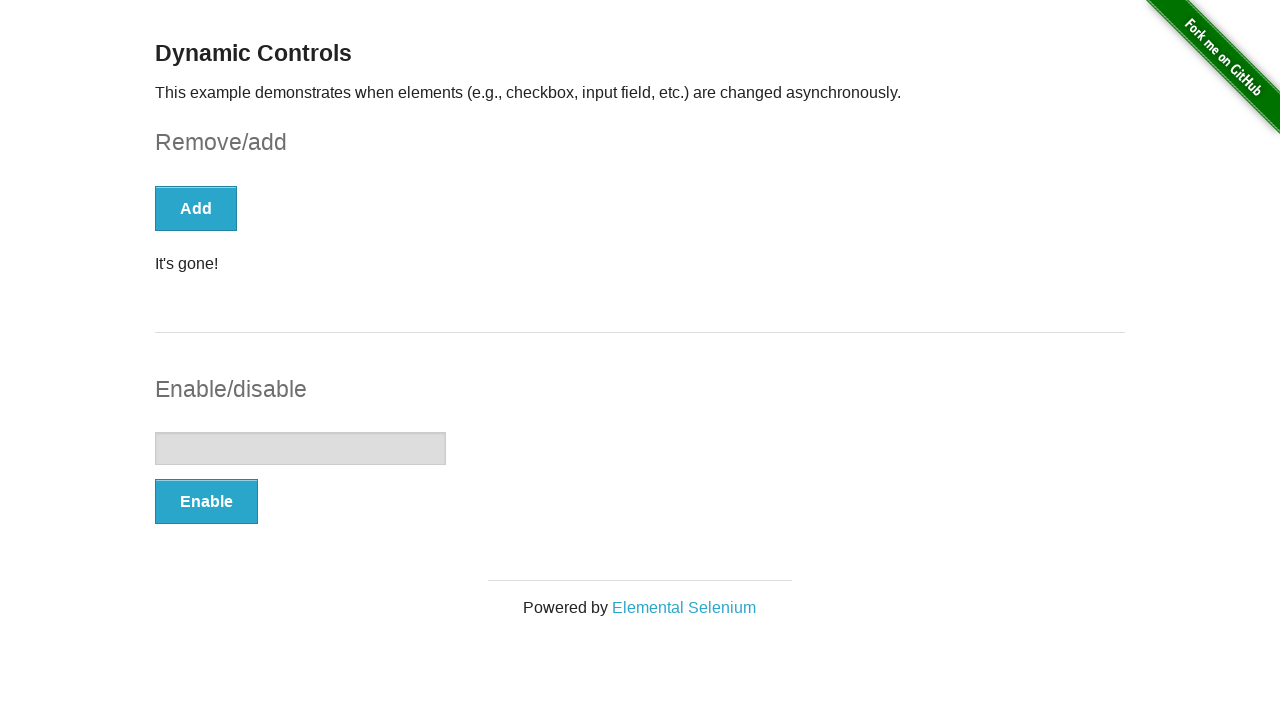

Verified that the 'It's gone!' message is visible
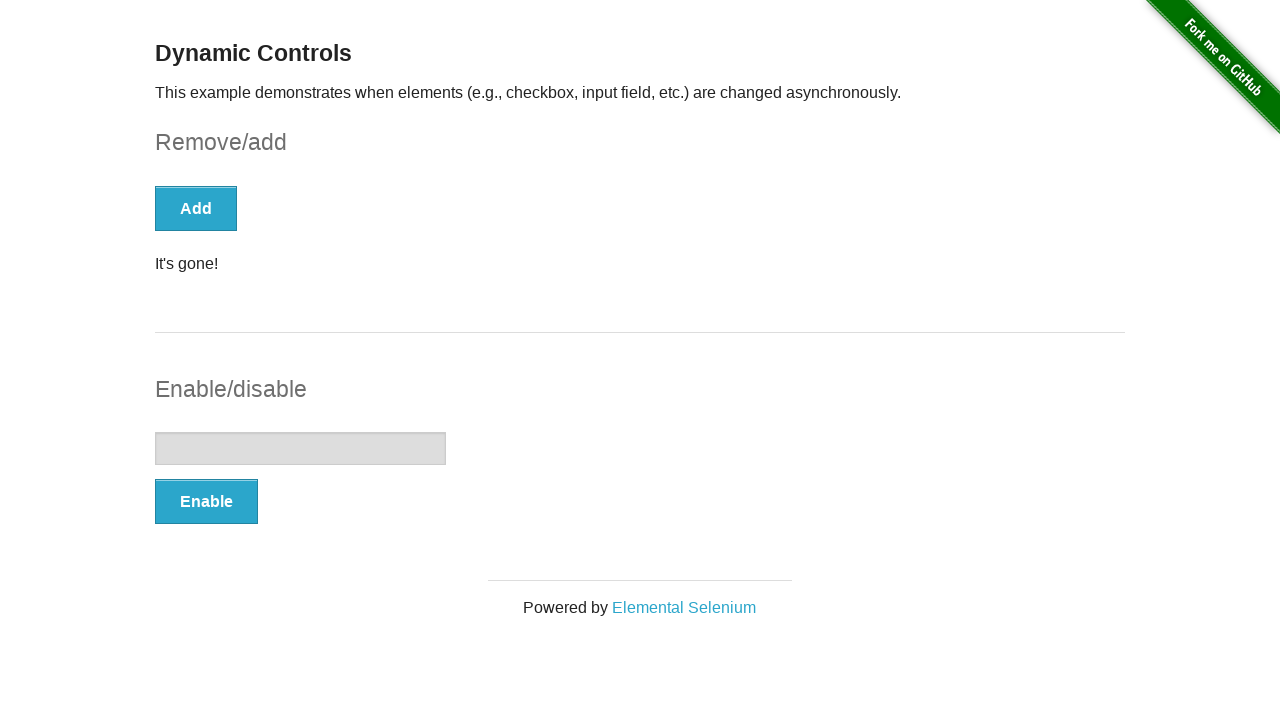

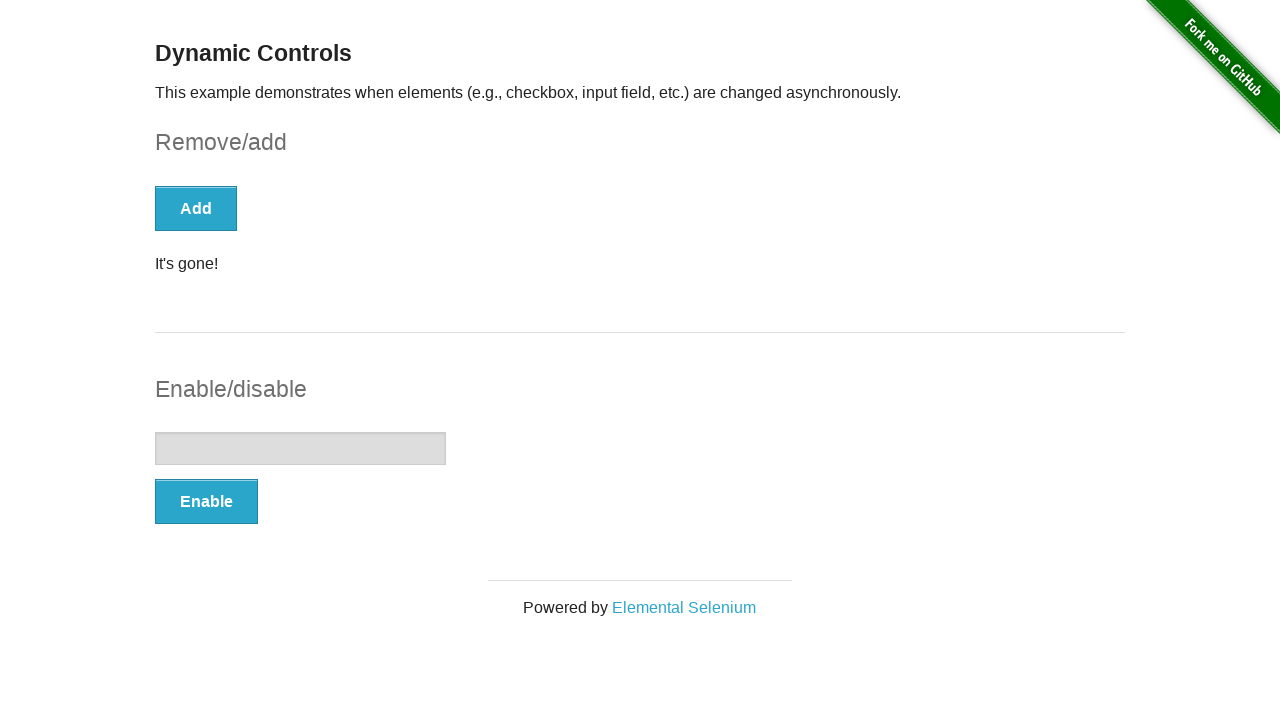